Tests hovering over an avatar image, clicking the view profile link, and verifying the resulting page shows "Not Found" text

Starting URL: https://the-internet.herokuapp.com/hovers

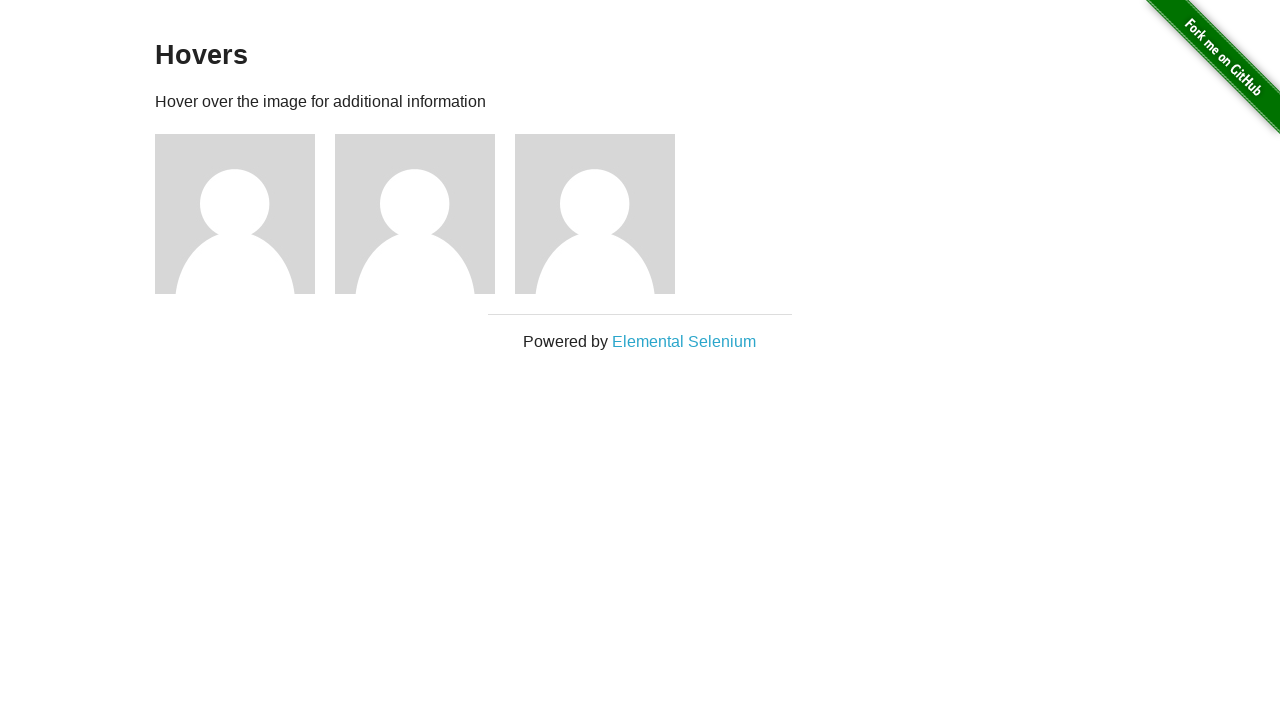

Waited for avatar images to load on hovers page
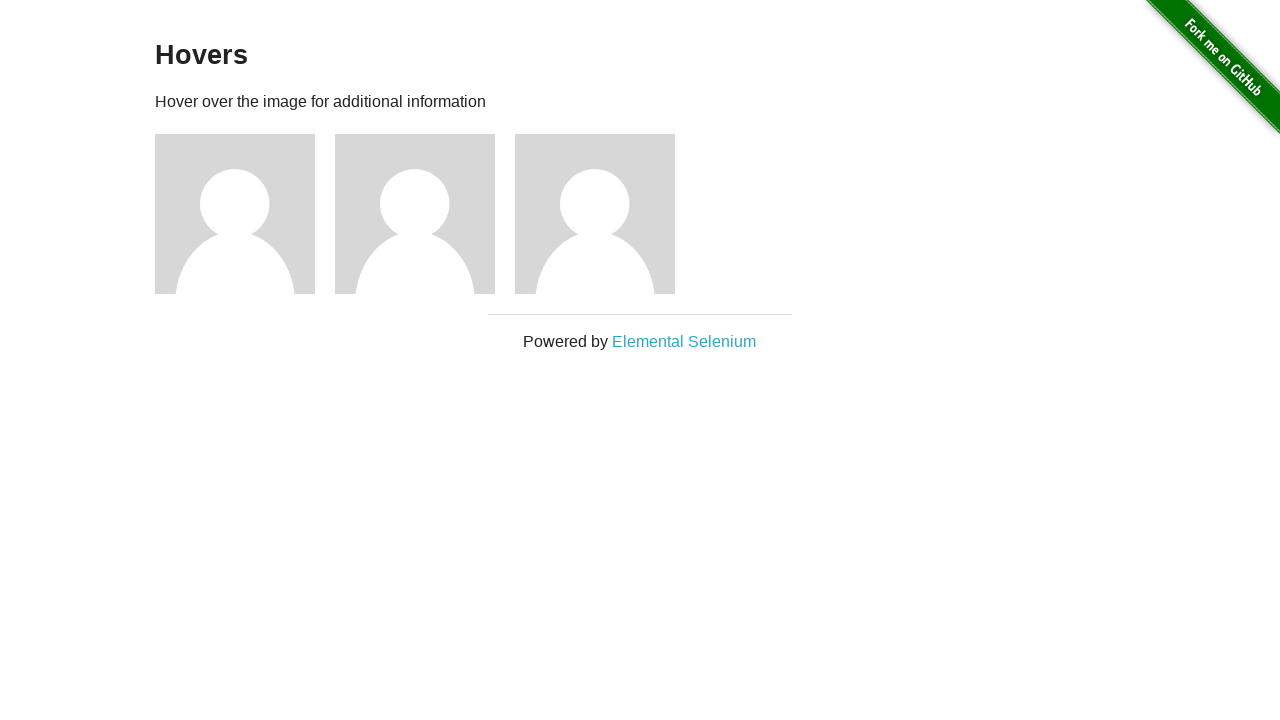

Hovered over the first avatar image at (235, 214) on .figure img >> nth=0
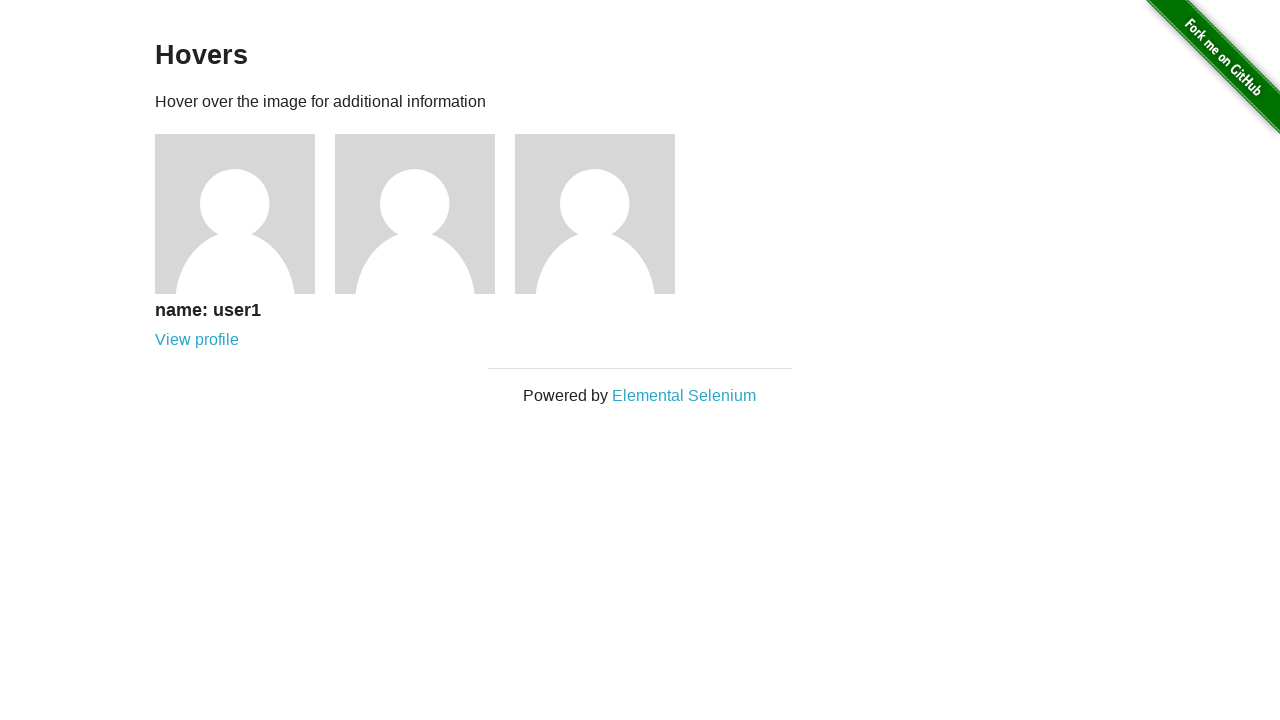

Clicked the view profile link for the first avatar at (197, 340) on .figure a >> nth=0
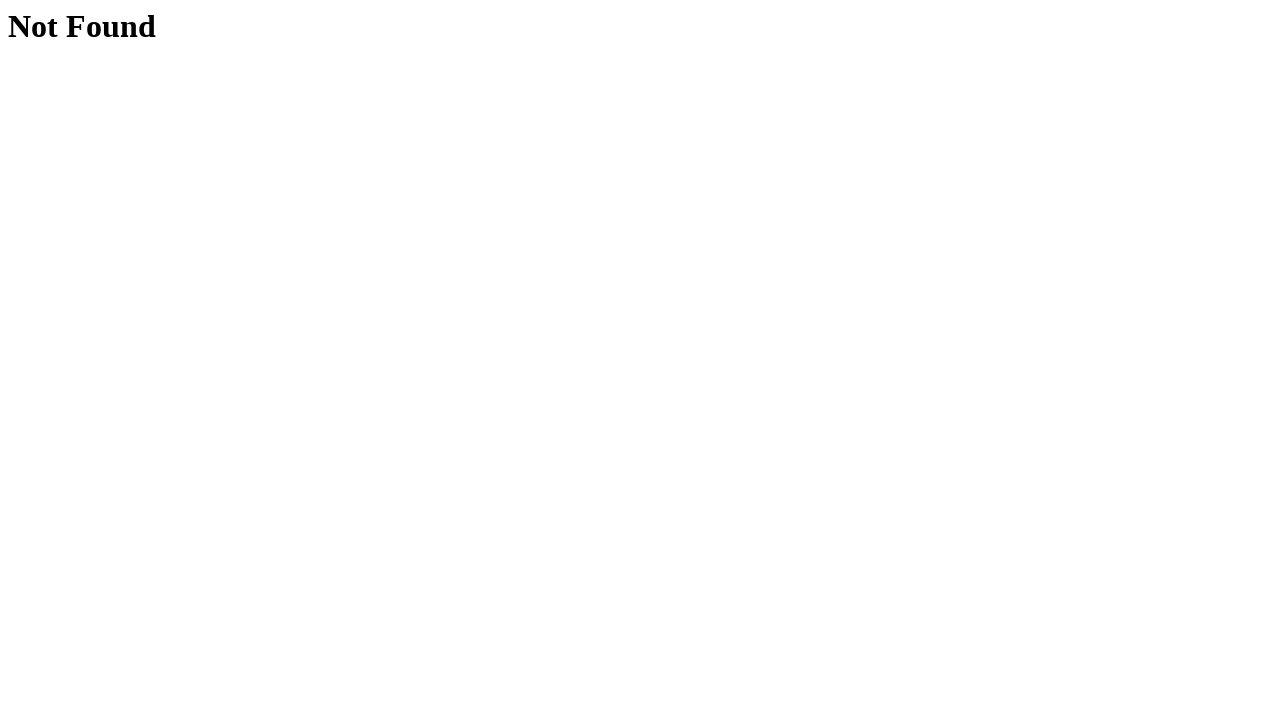

Profile page loaded and verified h1 heading is present showing 'Not Found' text
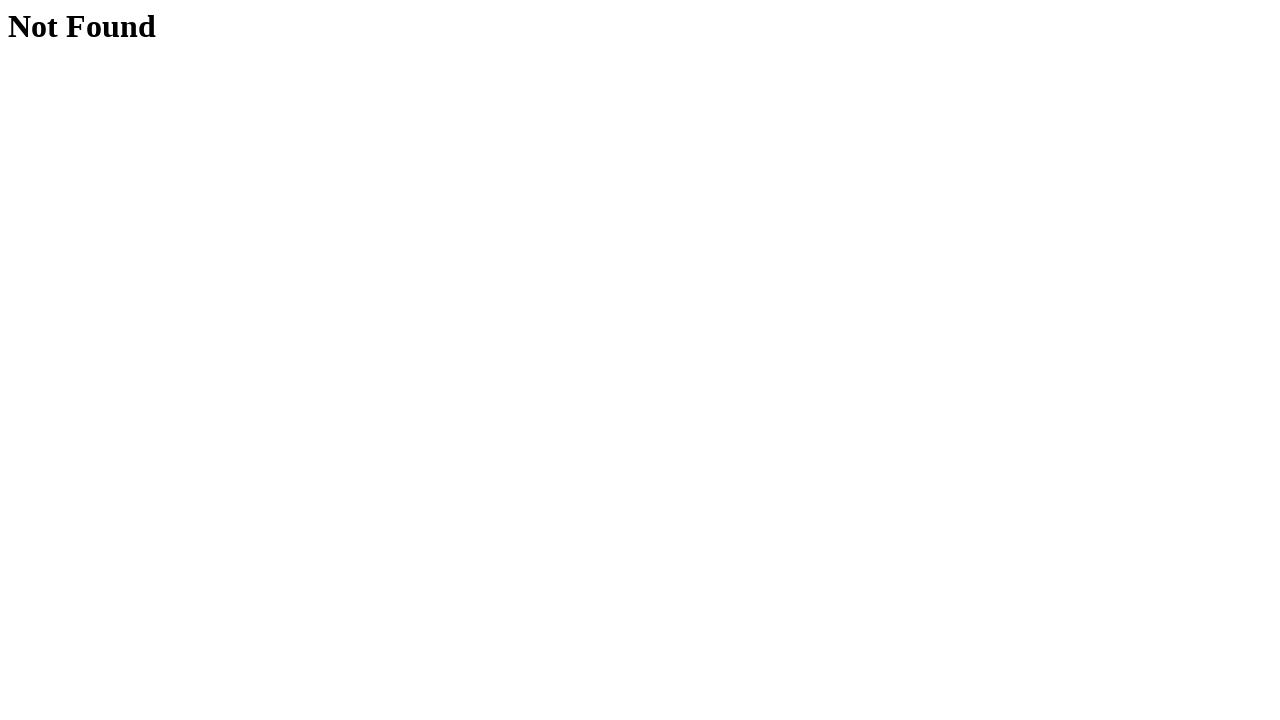

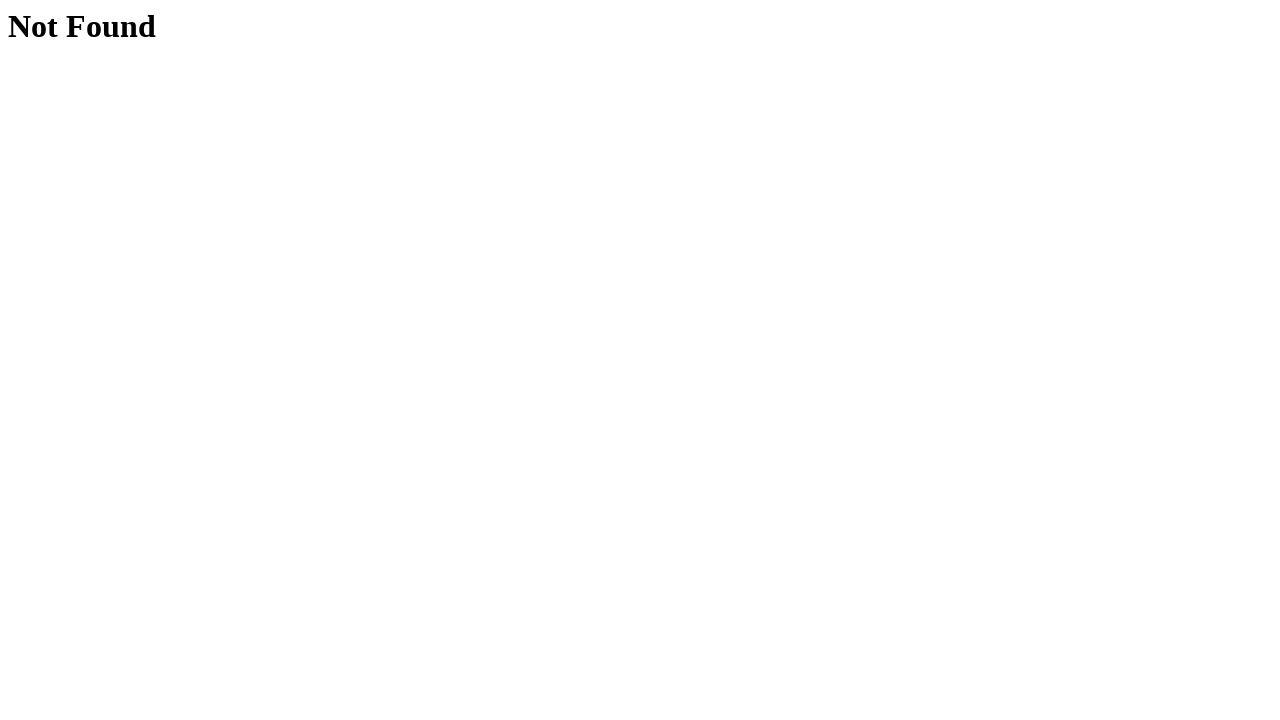